Navigates to the Taiwan Stock Exchange public announcement page and clicks the CSV download button to verify the download functionality works.

Starting URL: https://www.twse.com.tw/zh/announcement/public.html

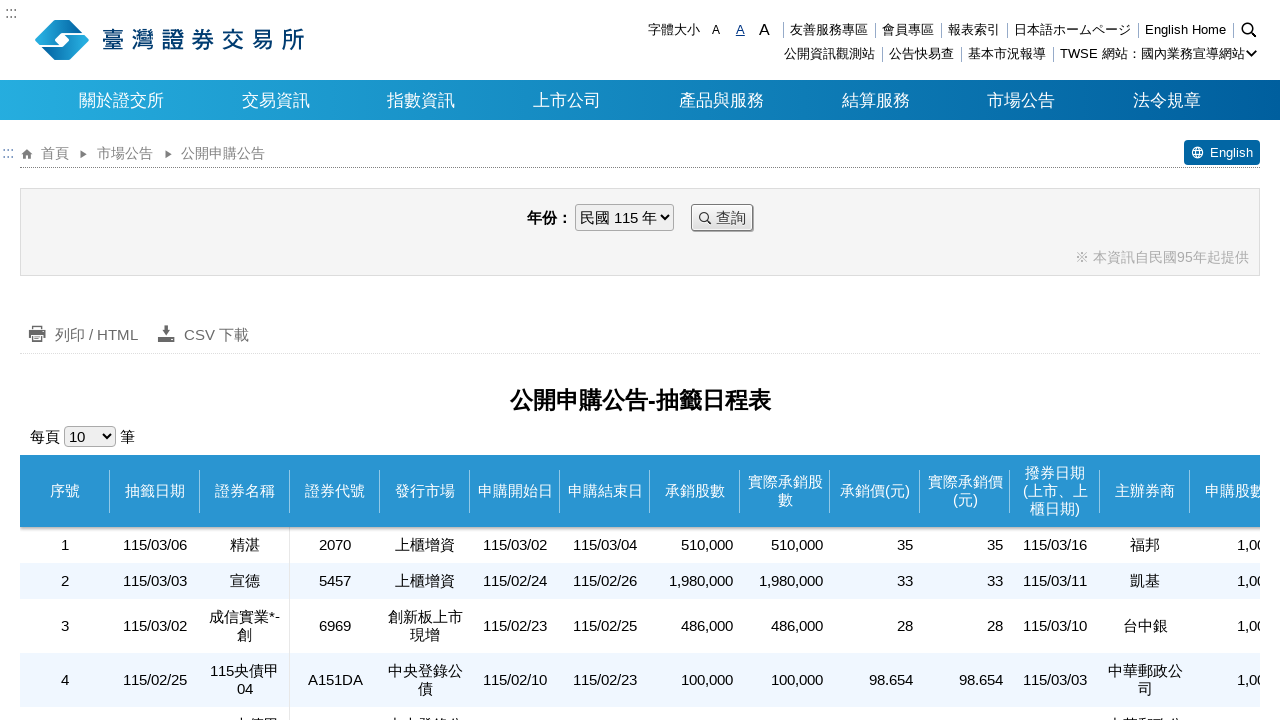

CSV download button loaded and became visible
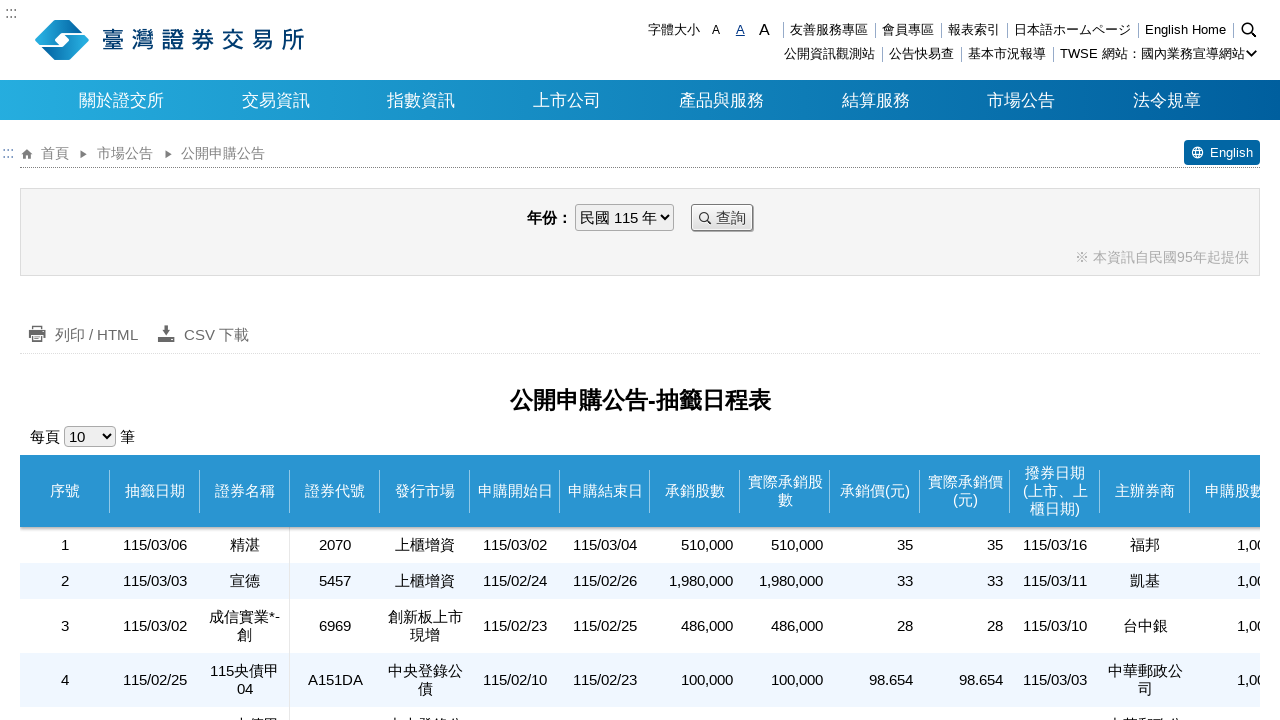

Clicked the CSV download button at (202, 335) on .csv
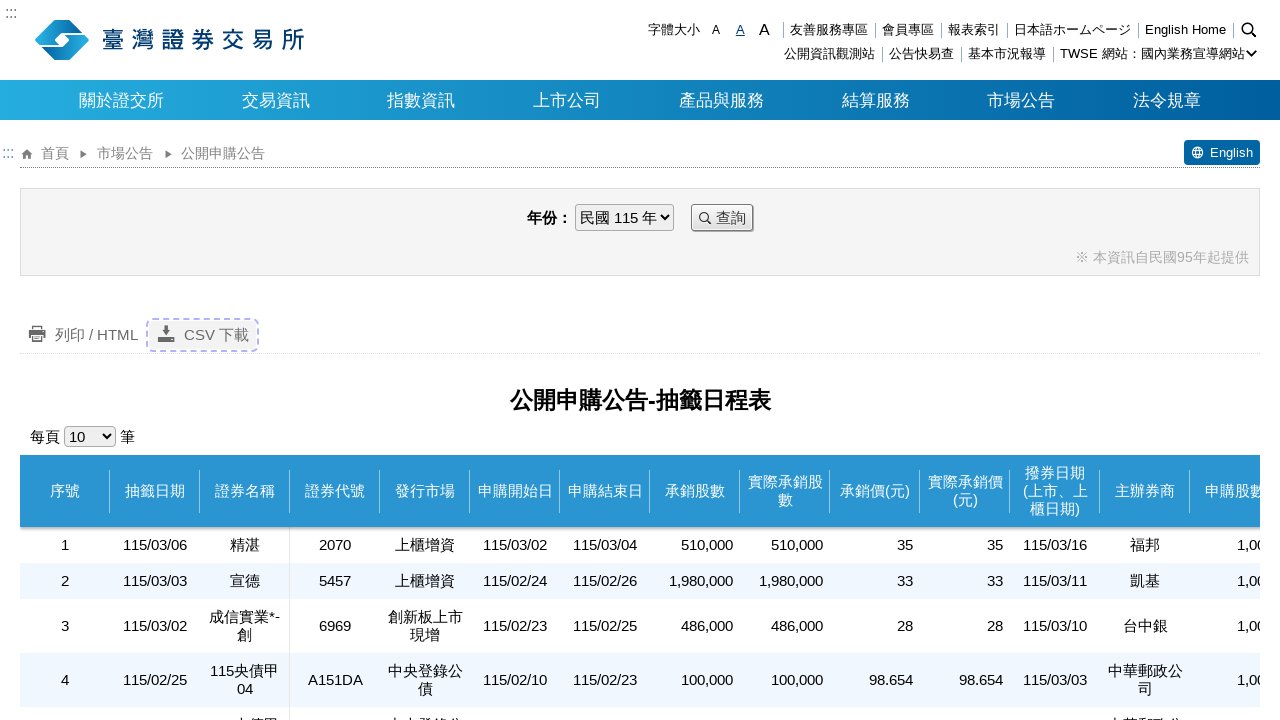

Waited 2 seconds for download to initiate
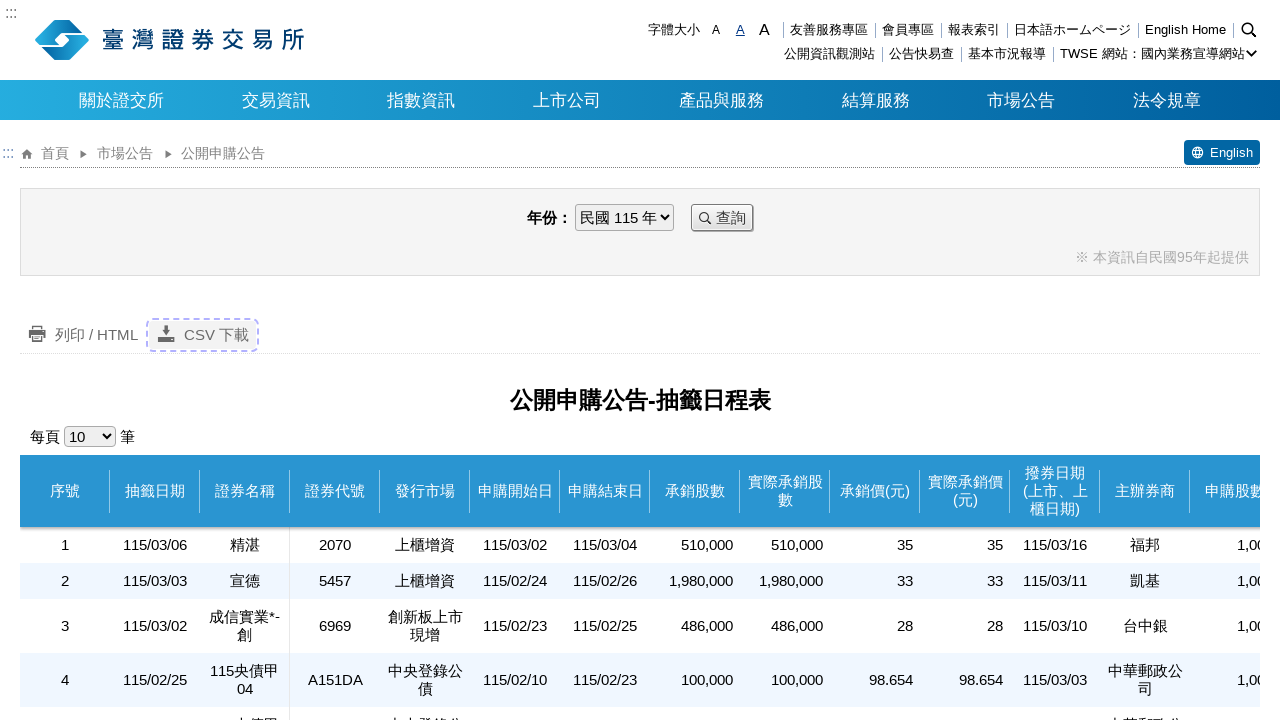

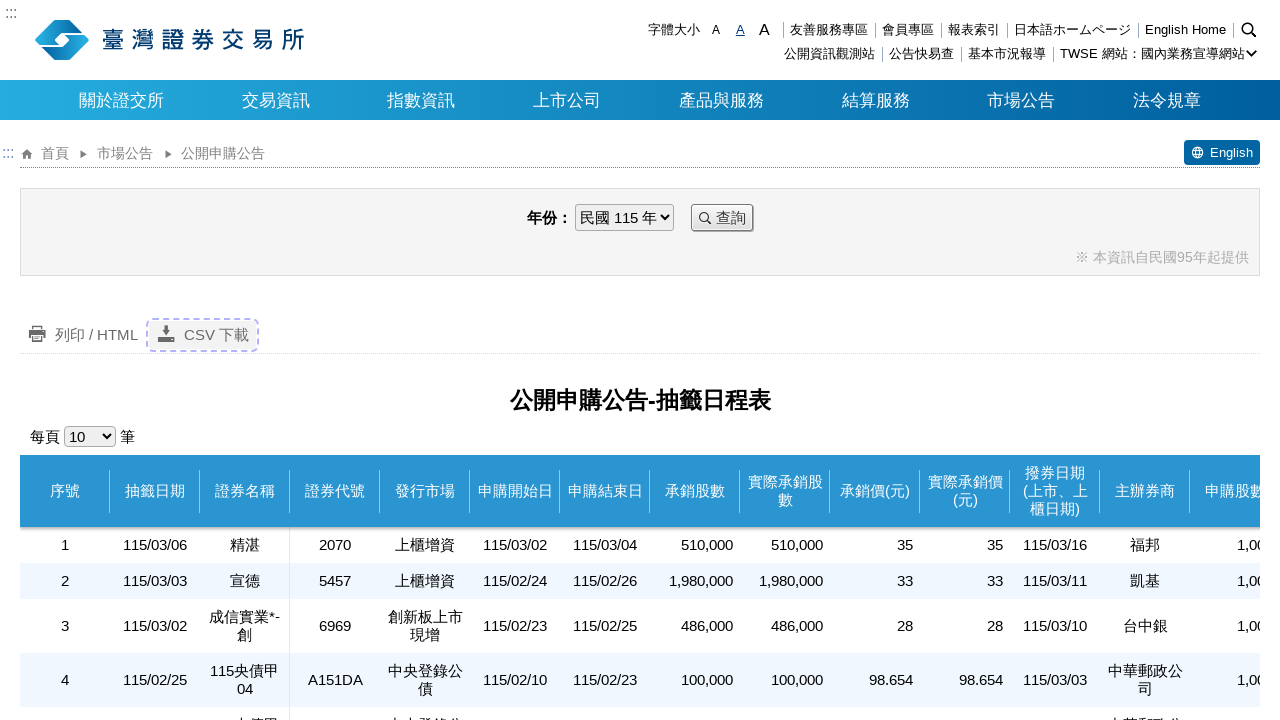